Tests that toggle and label controls are hidden when editing a todo item

Starting URL: https://demo.playwright.dev/todomvc

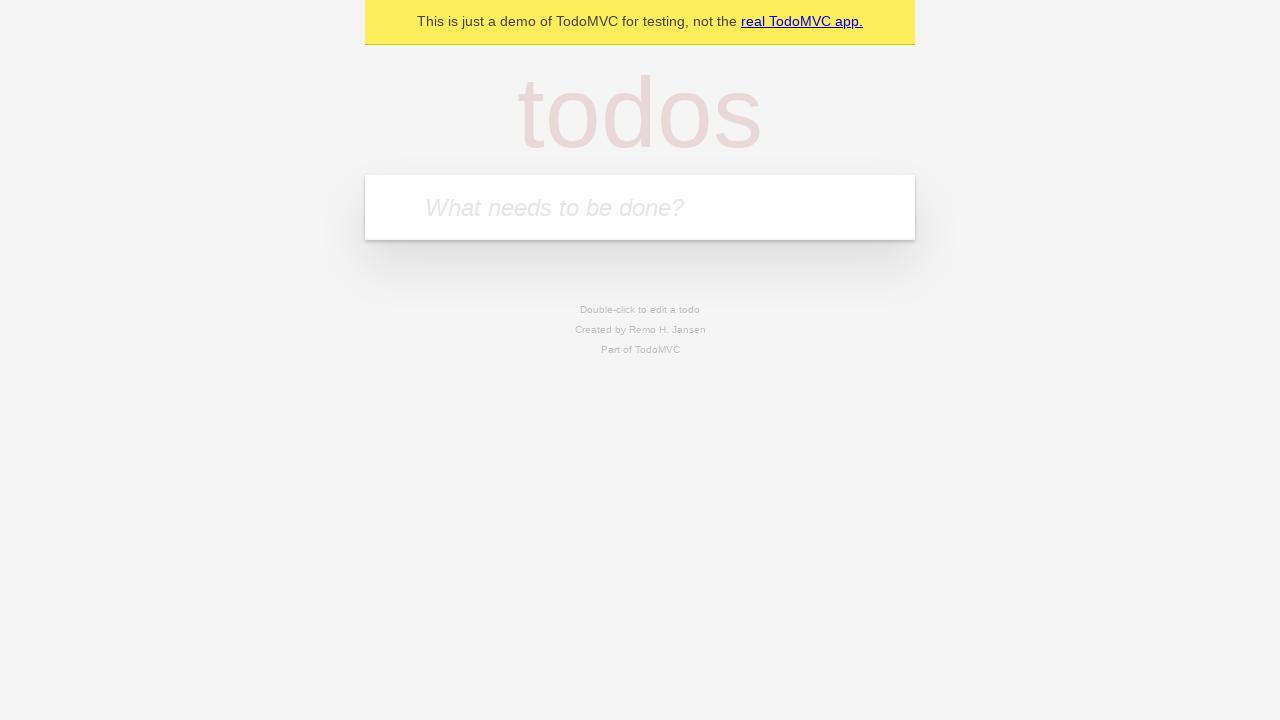

Filled first todo input with 'buy some cheese' on .new-todo
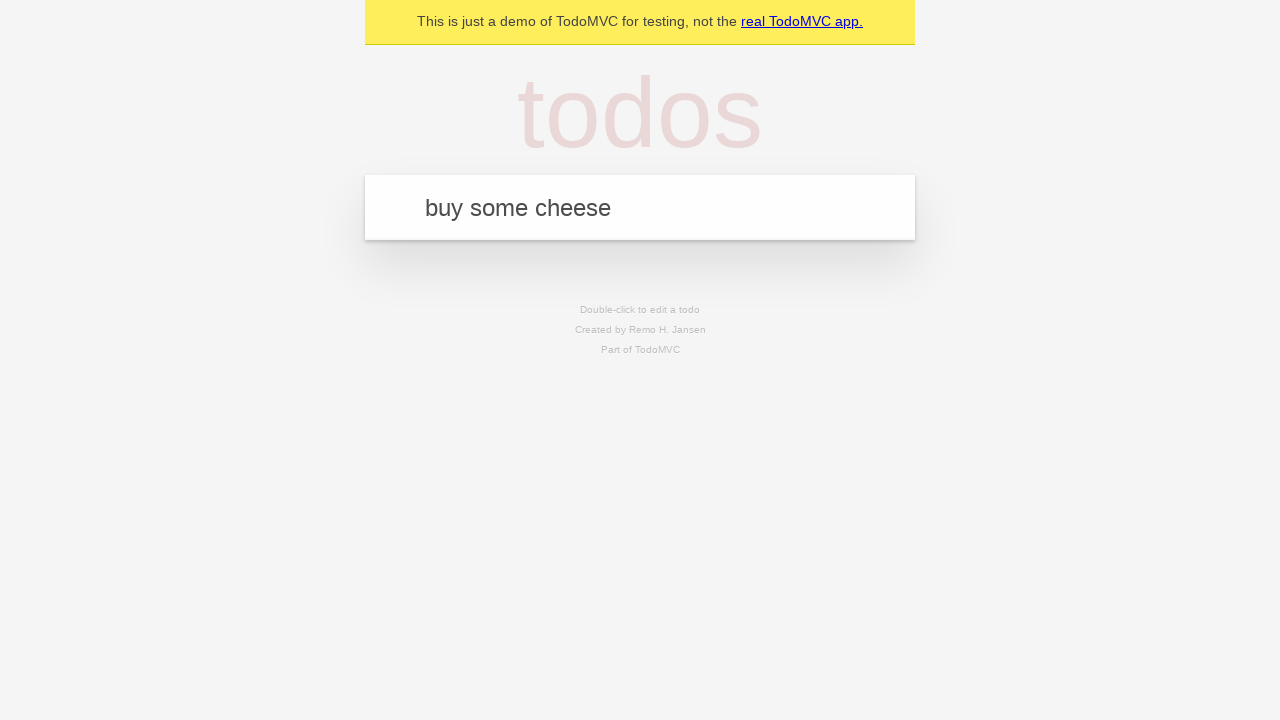

Pressed Enter to create first todo on .new-todo
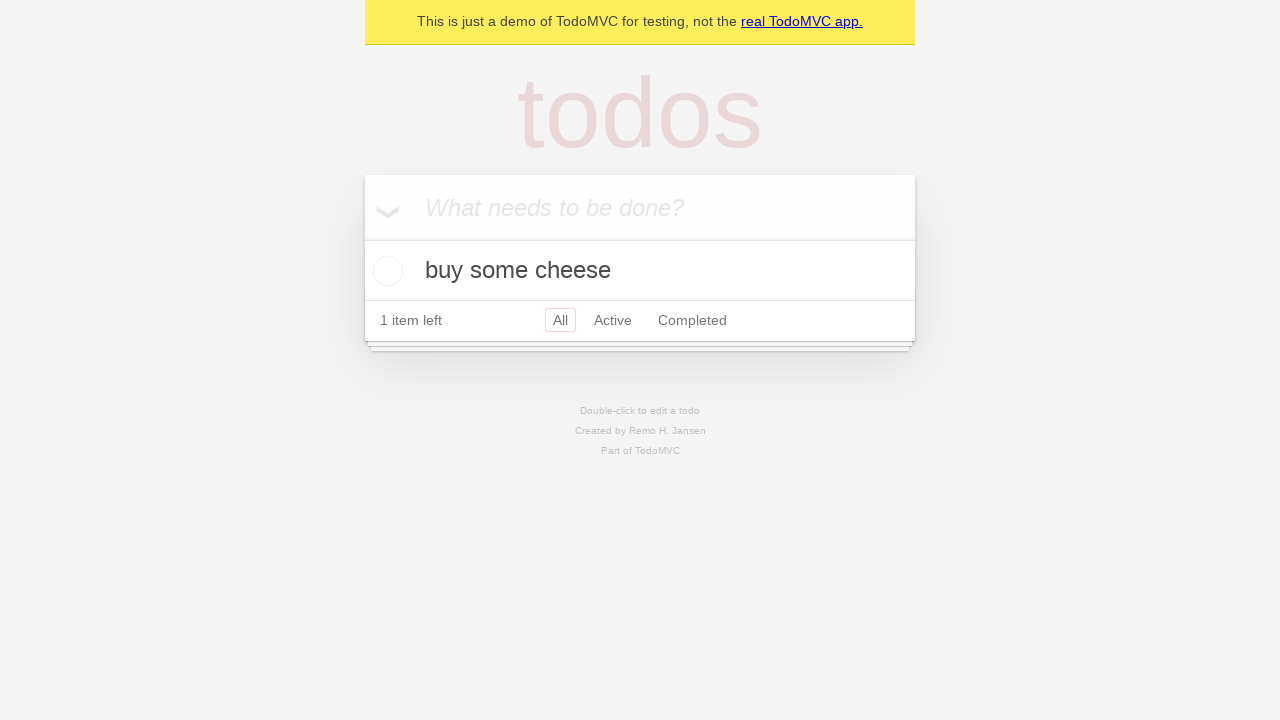

Filled second todo input with 'feed the cat' on .new-todo
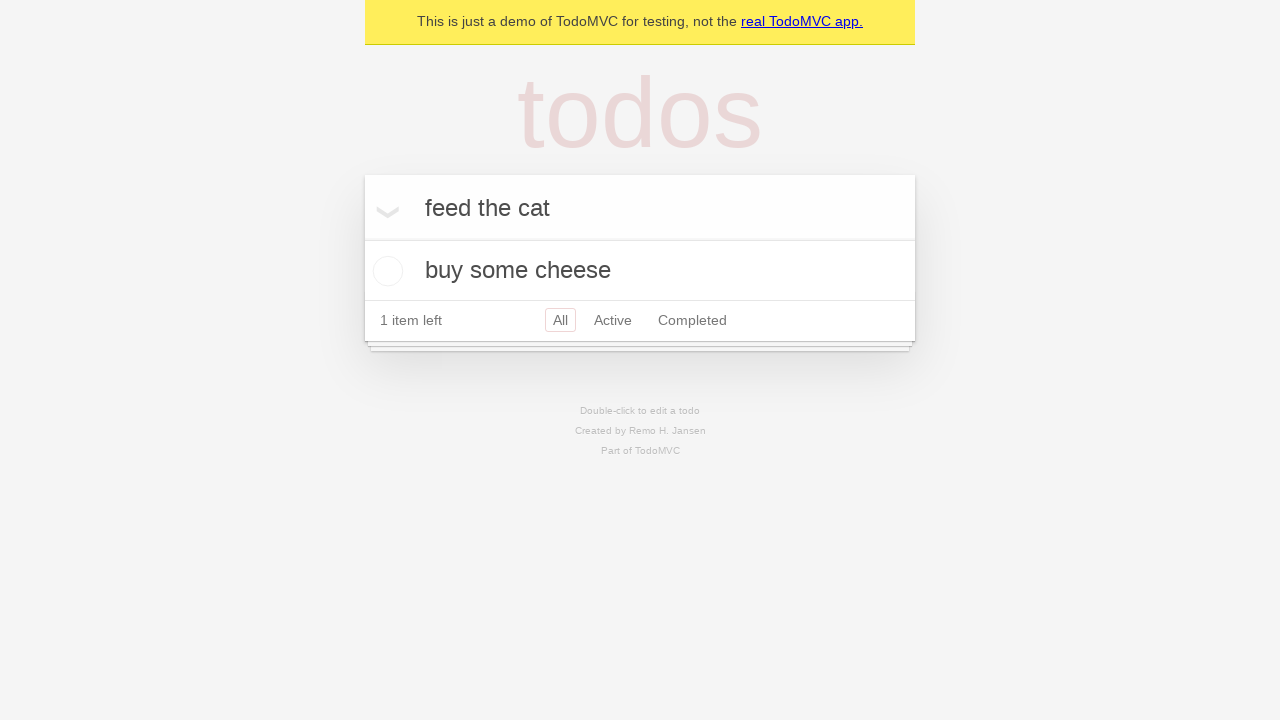

Pressed Enter to create second todo on .new-todo
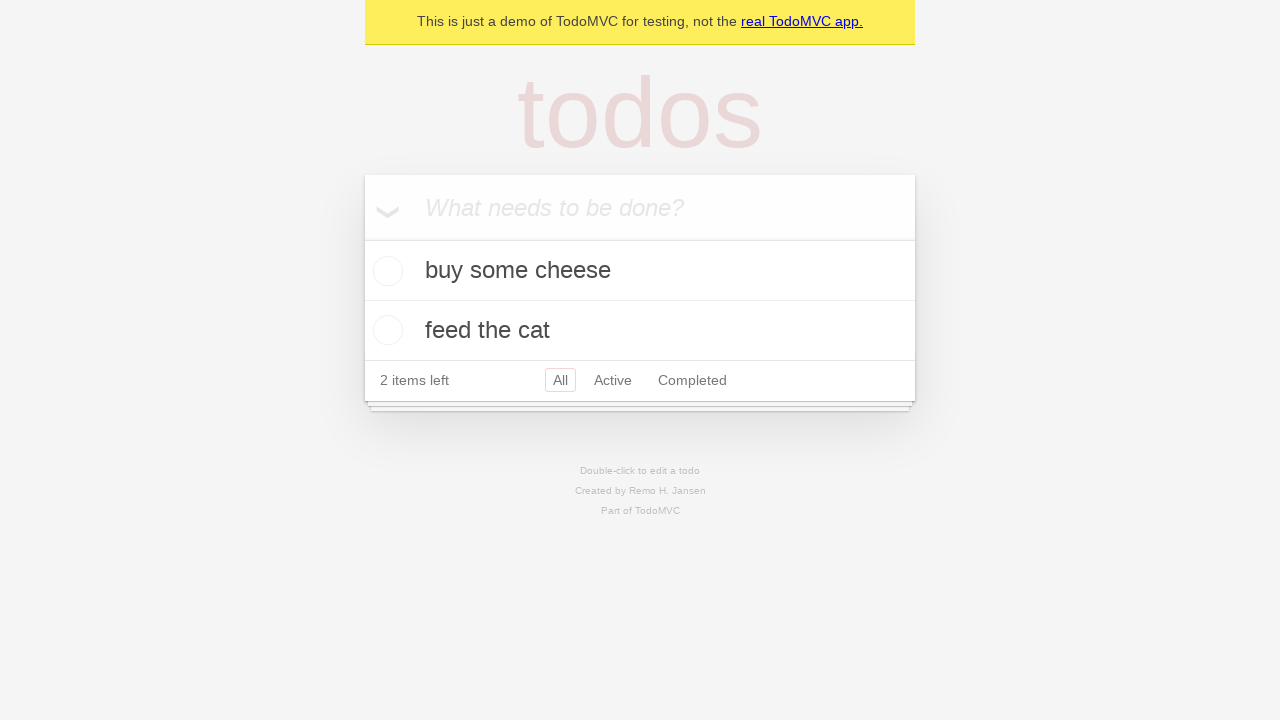

Filled third todo input with 'book a doctors appointment' on .new-todo
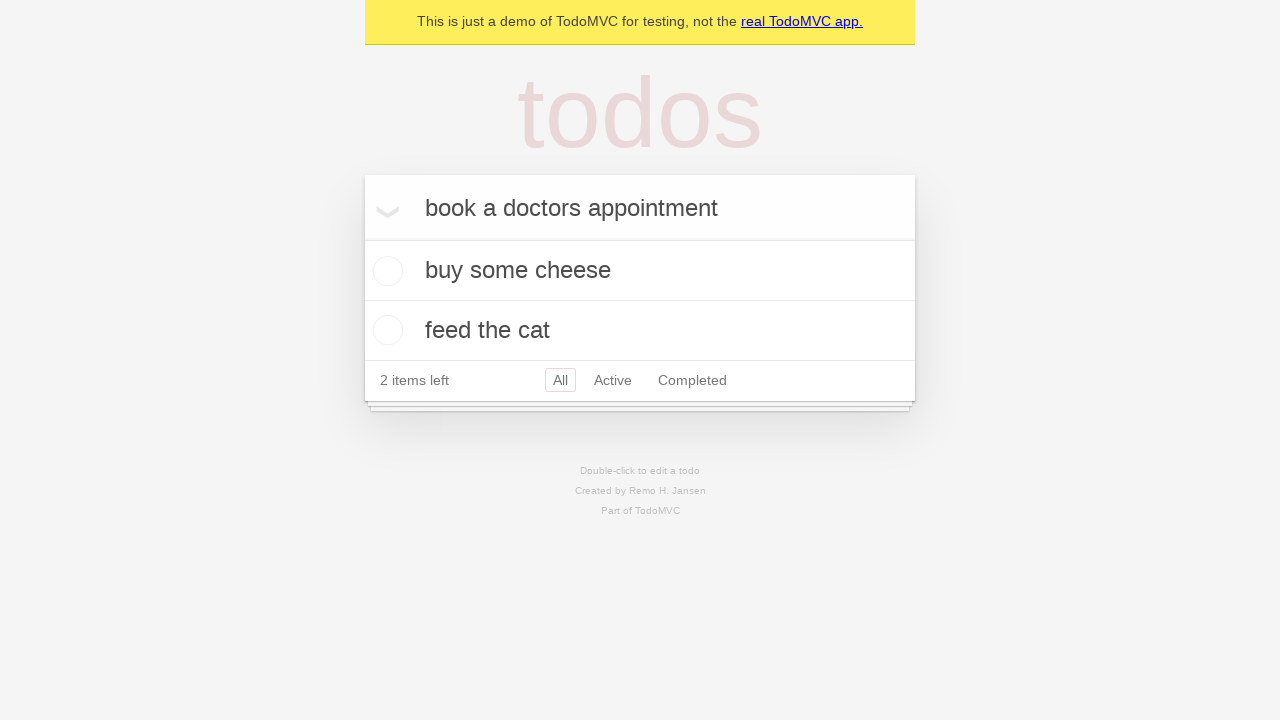

Pressed Enter to create third todo on .new-todo
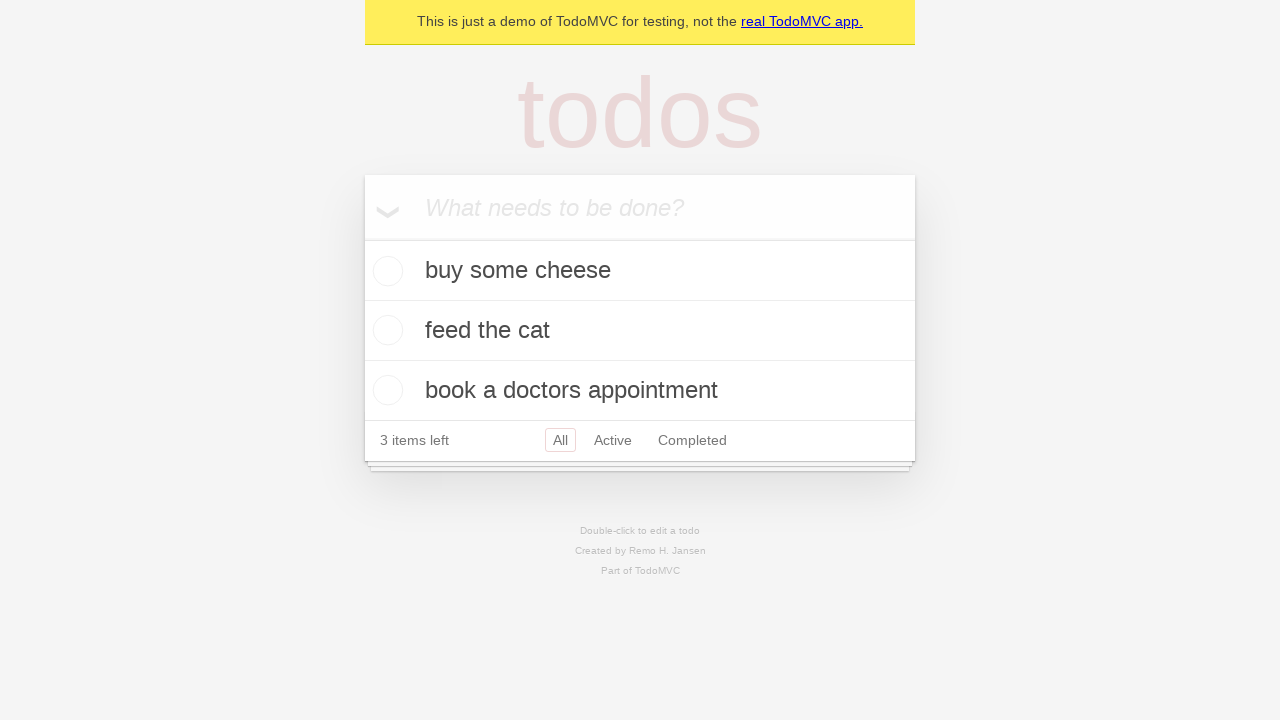

Waited for all three todos to appear in the list
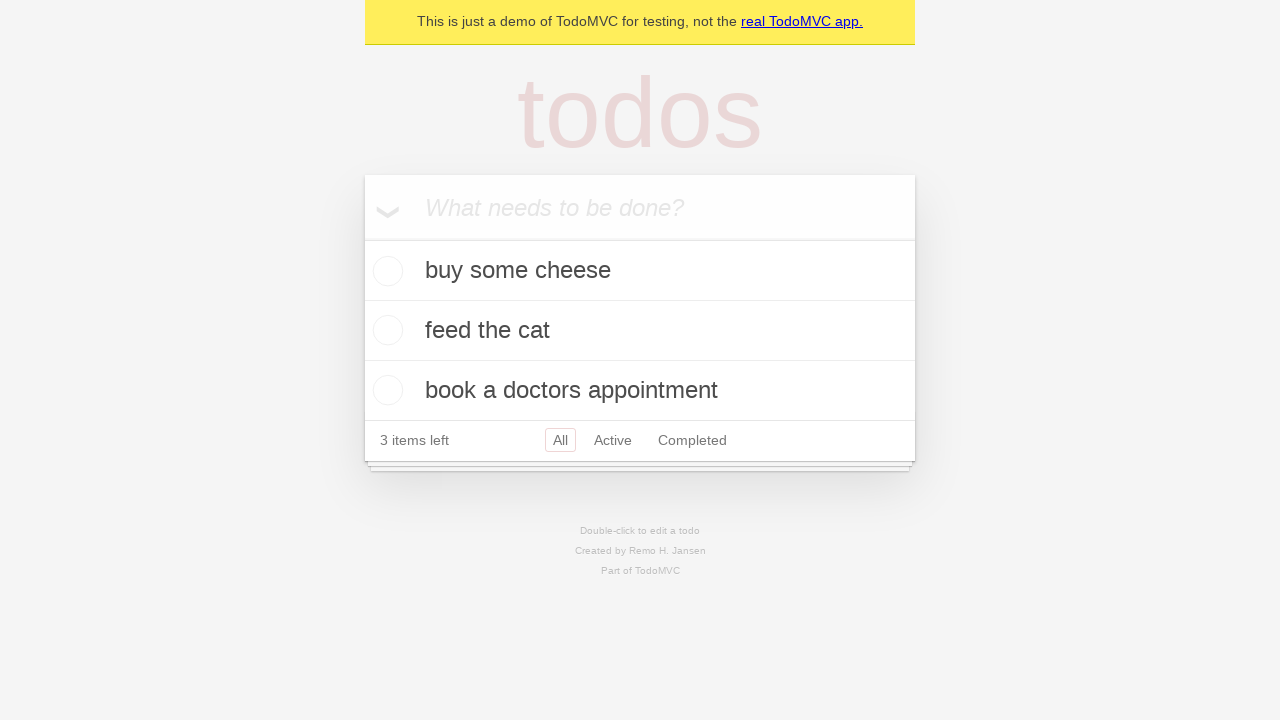

Double-clicked second todo to enter edit mode at (640, 331) on .todo-list li >> nth=1
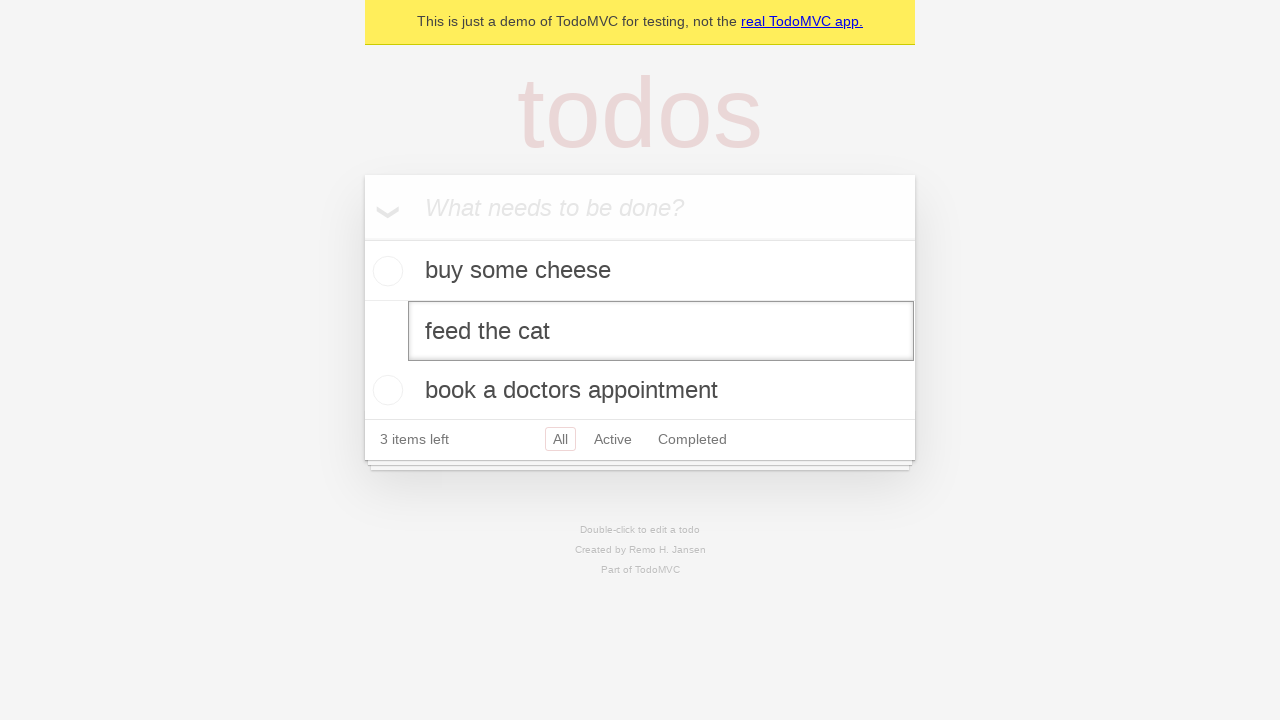

Waited for edit input field to appear - toggle and label controls are now hidden
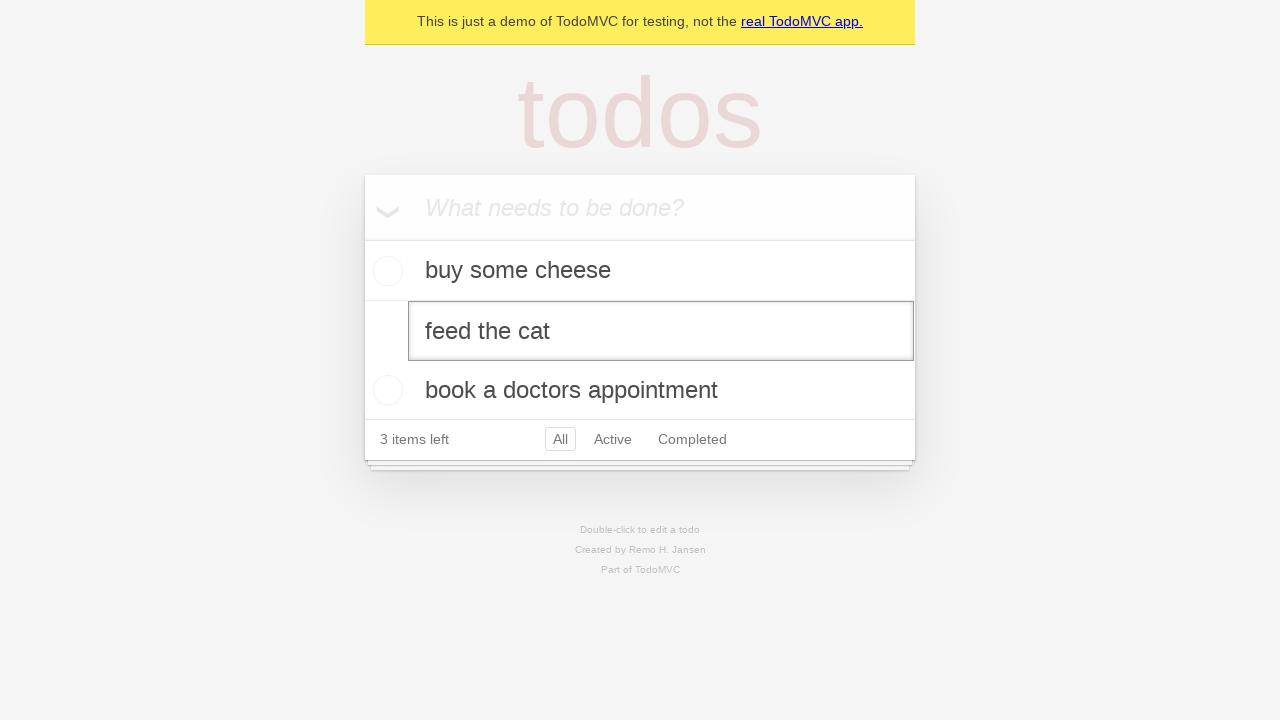

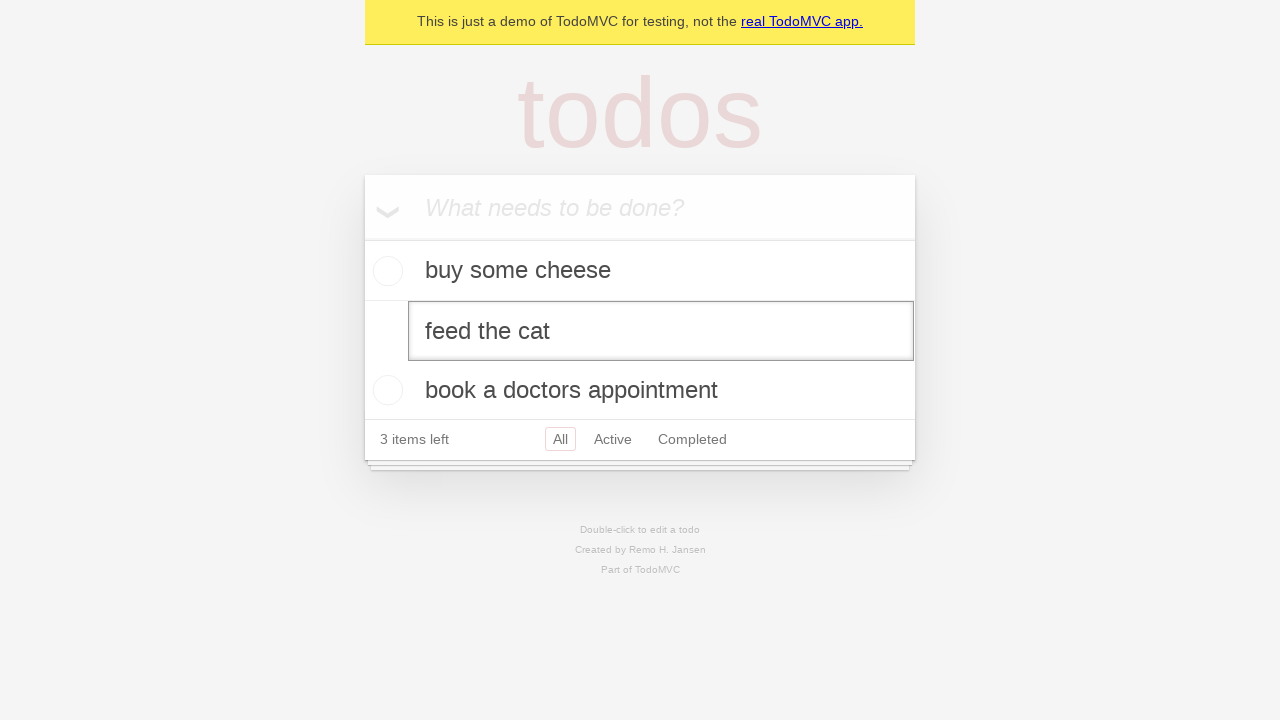